Tests filling a first name field on a JotForm by locating the element by name attribute and entering text

Starting URL: https://form.jotform.com/232061499257057

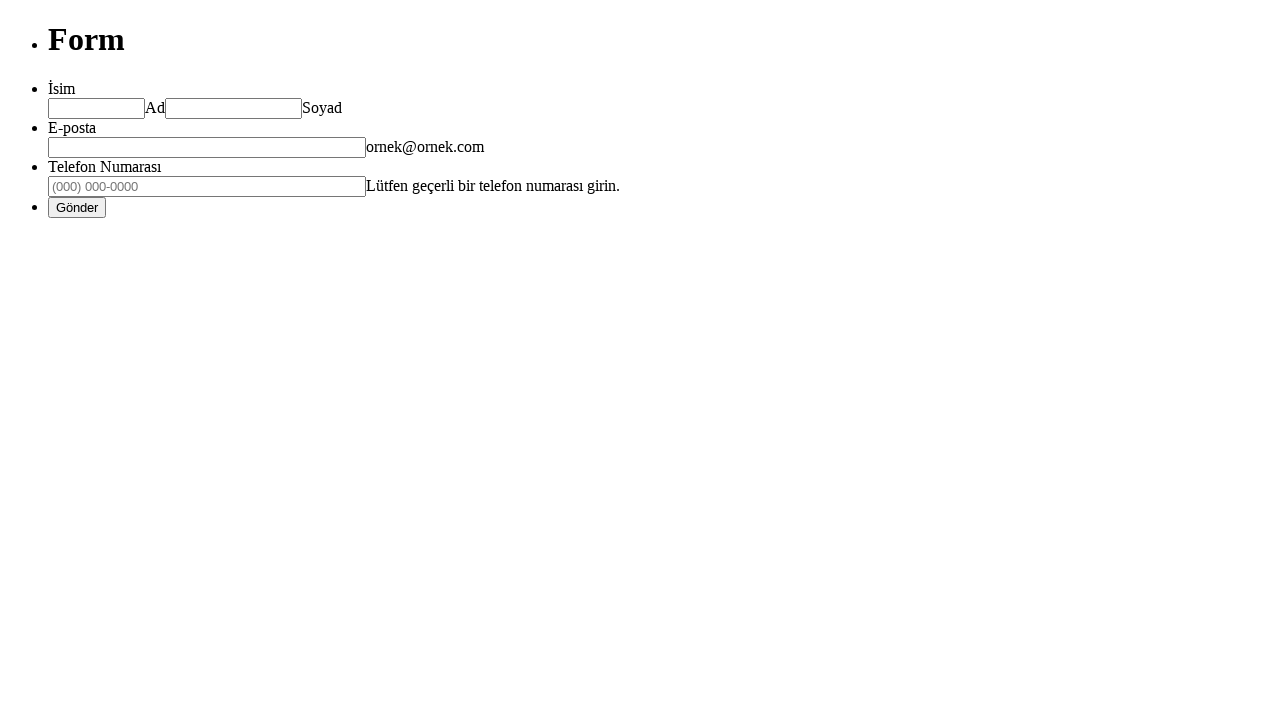

Filled first name field with 'GokhanEren' by locating input element with name attribute 'q3_isim[first]' on input[name='q3_isim[first]']
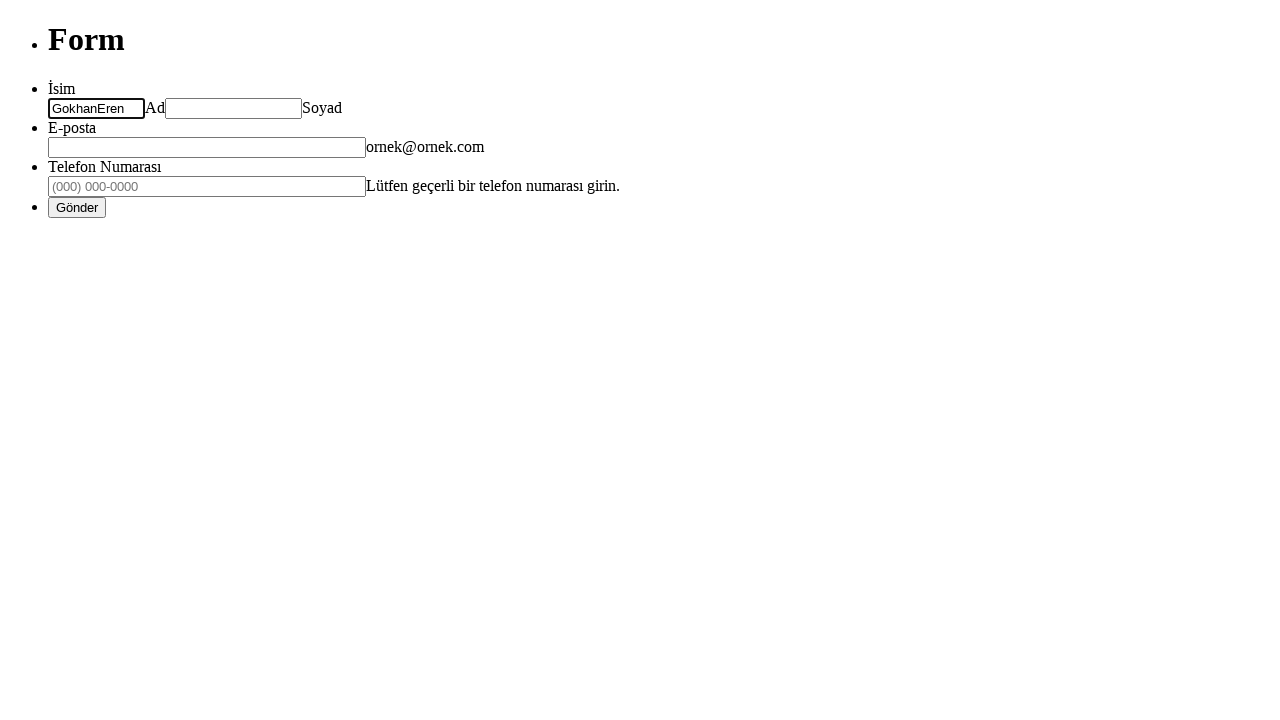

Waited 3 seconds to observe the result
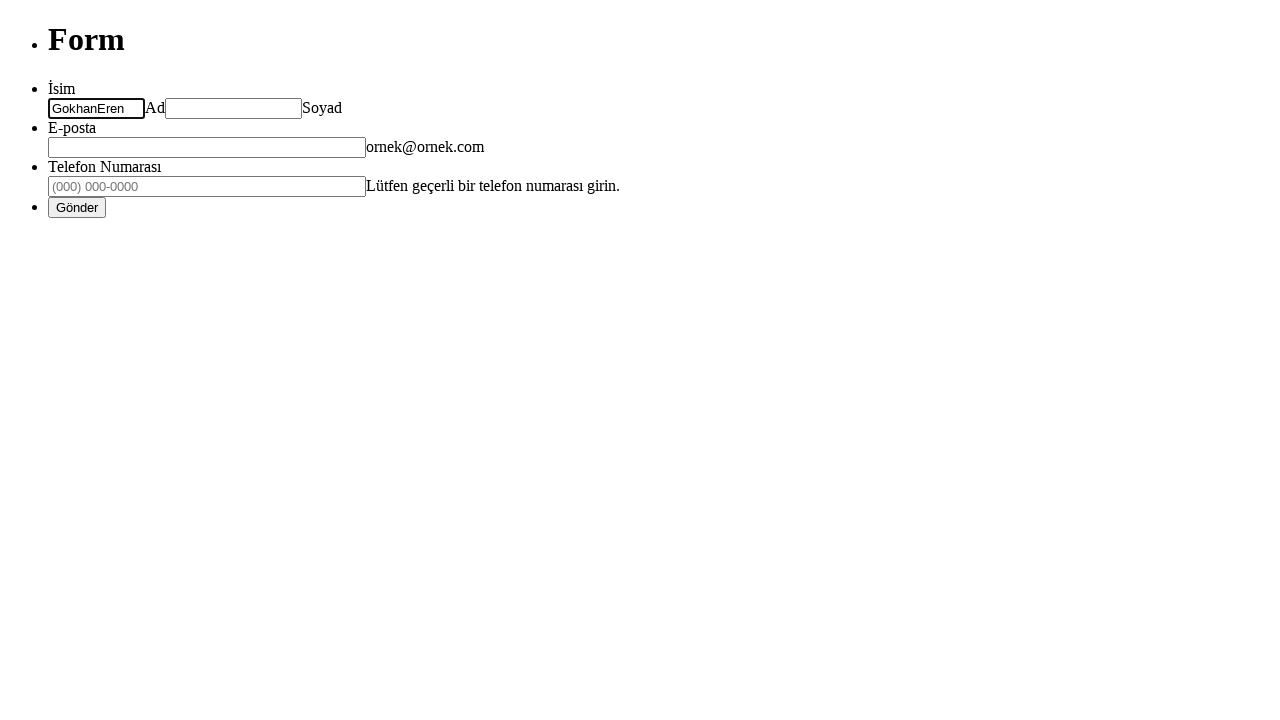

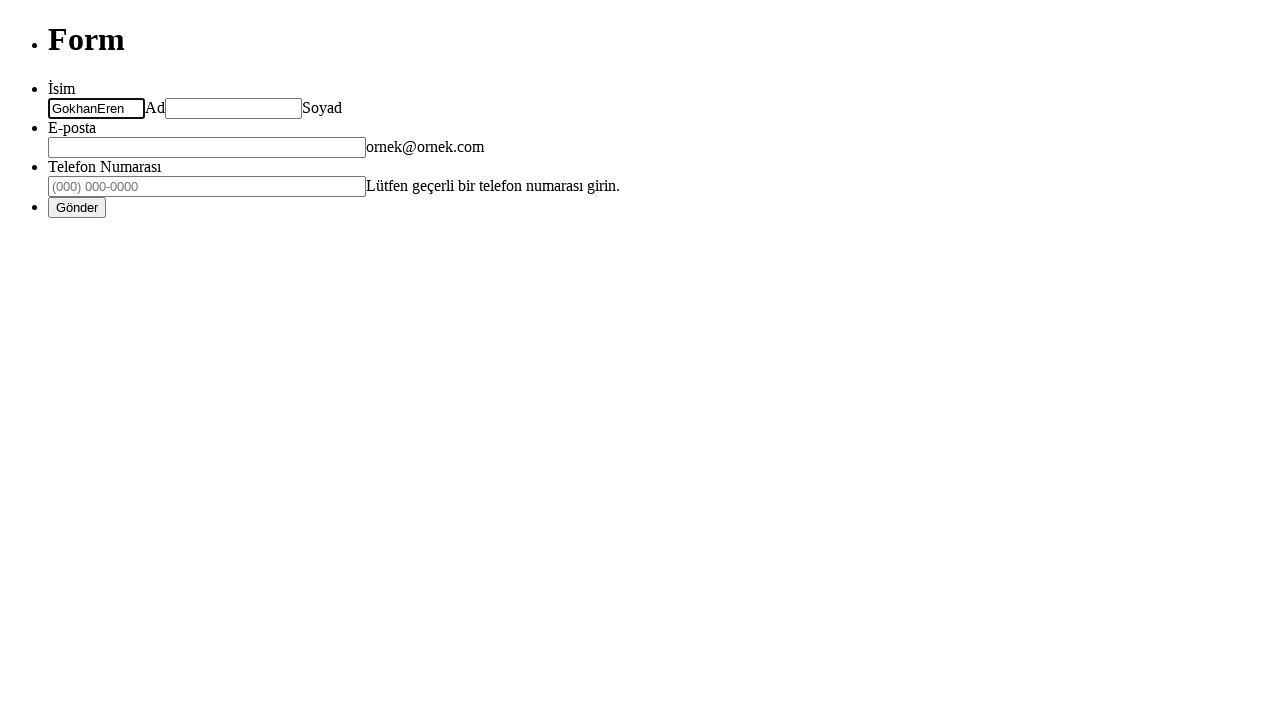